Tests the complete workflow of adding a task, marking it as completed via checkbox, and verifying it appears in the completed tasks section.

Starting URL: https://demo.visionect.com/tasks/index.html

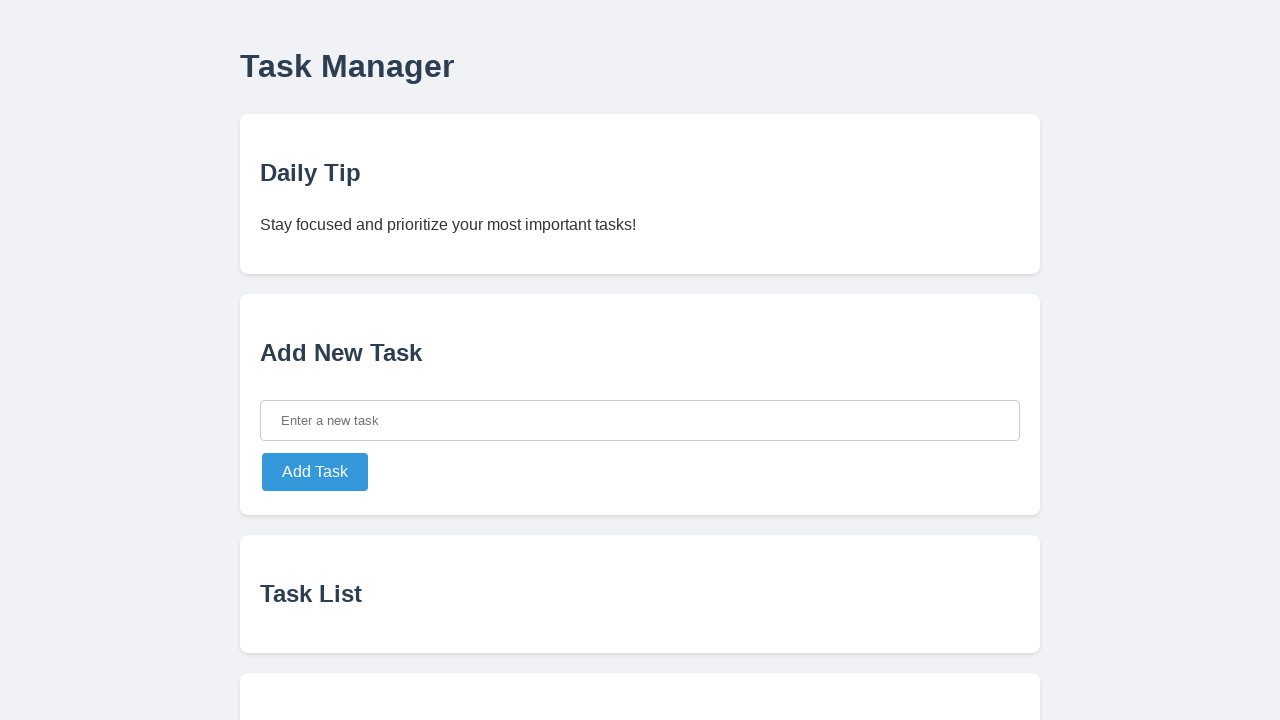

Located the Add New Task card
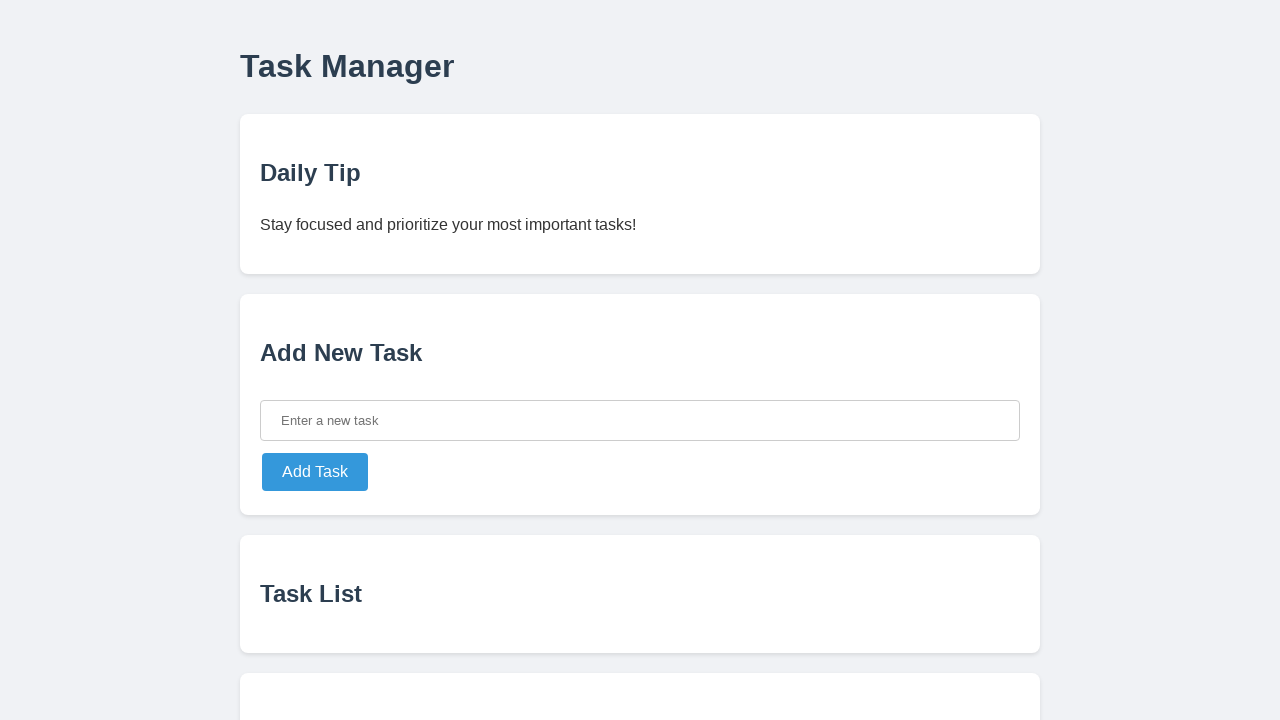

Filled task input field with 'Complete project report' on xpath=//div/*[contains(text(), 'Add New Task')]/parent::div >> xpath=.//input
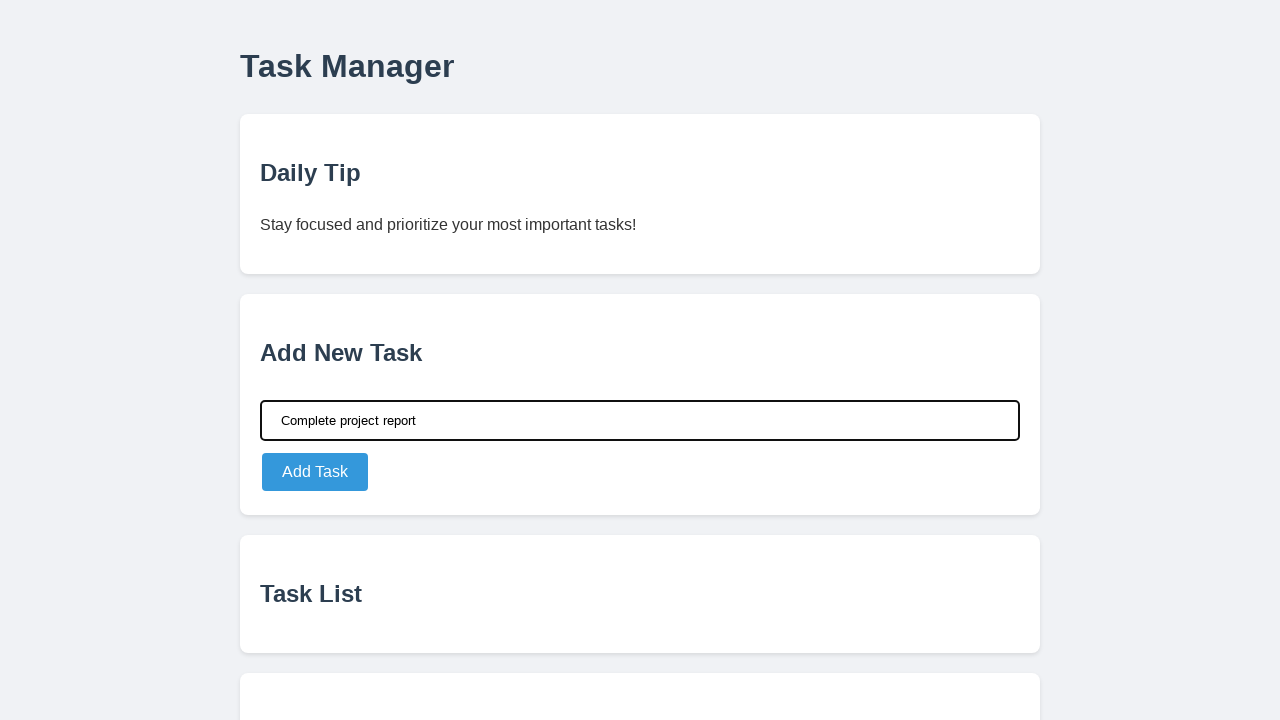

Clicked the Add Task button at (315, 472) on xpath=//div/*[contains(text(), 'Add New Task')]/parent::div >> xpath=.//button
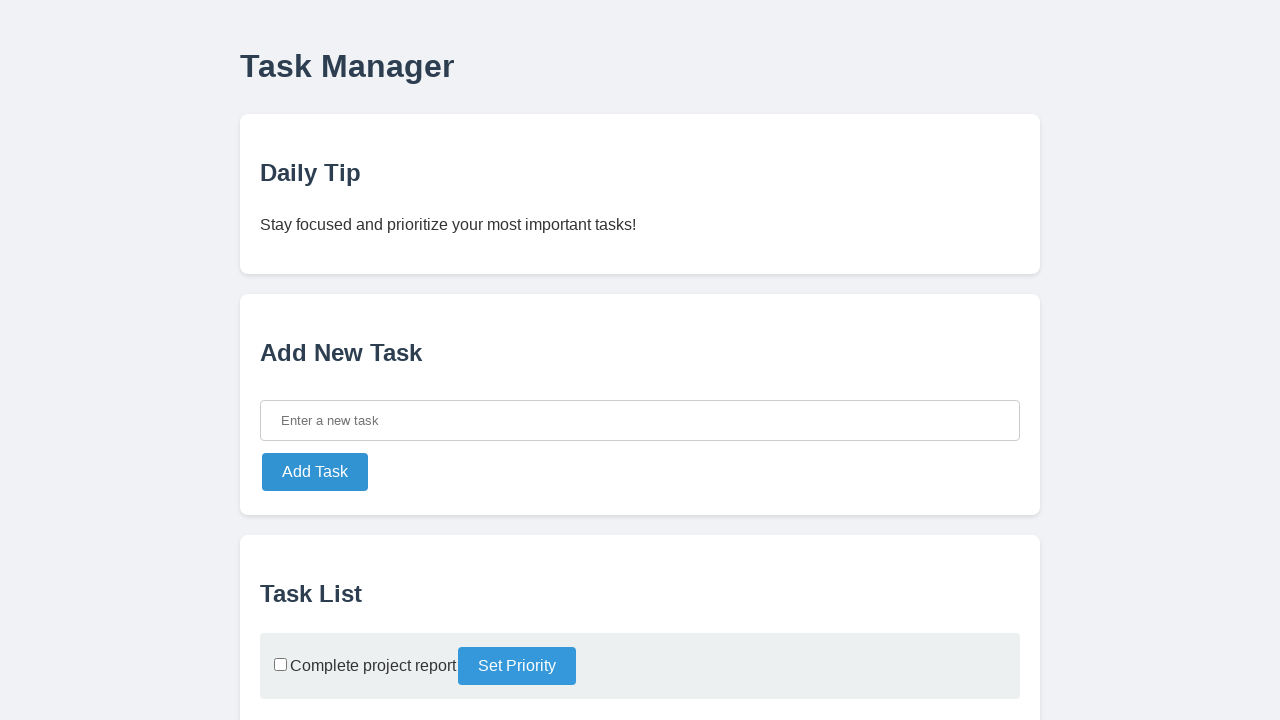

Task list card appeared with at least one task visible
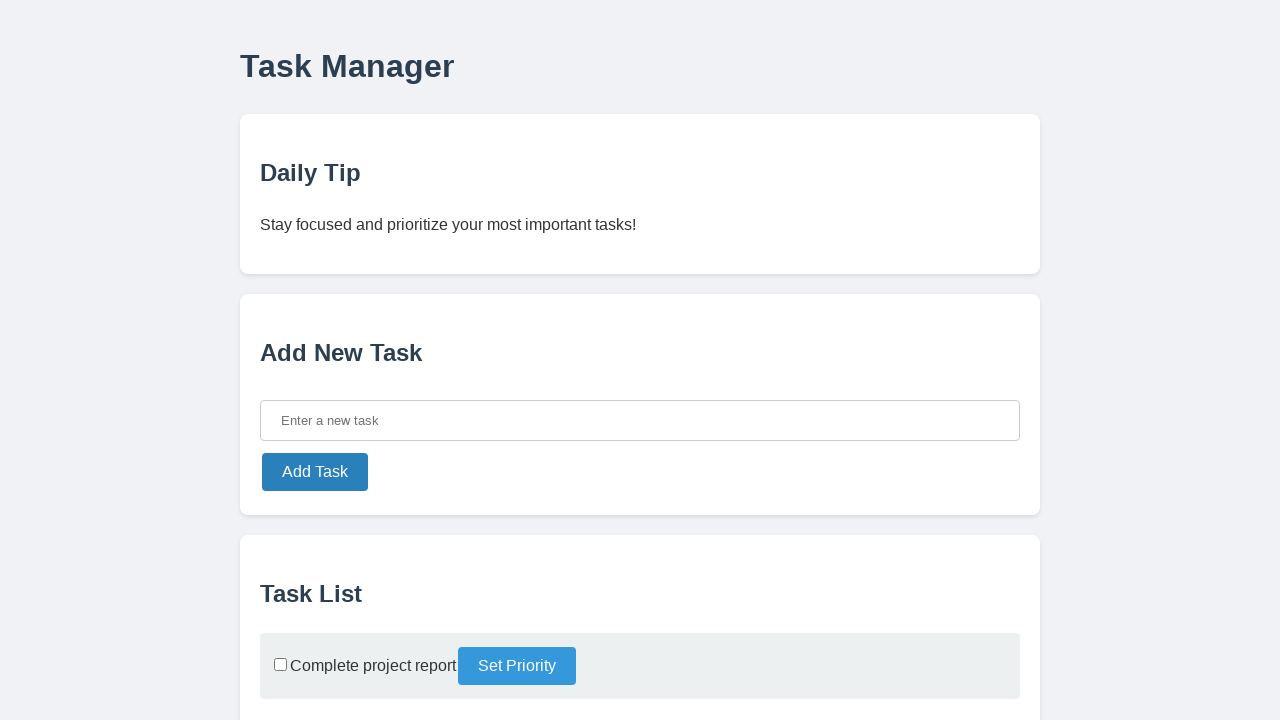

Checked the checkbox on the first task to mark it as completed at (280, 665) on xpath=//div/*[contains(text(), 'Task List')]/parent::div >> xpath=.//li >> nth=0
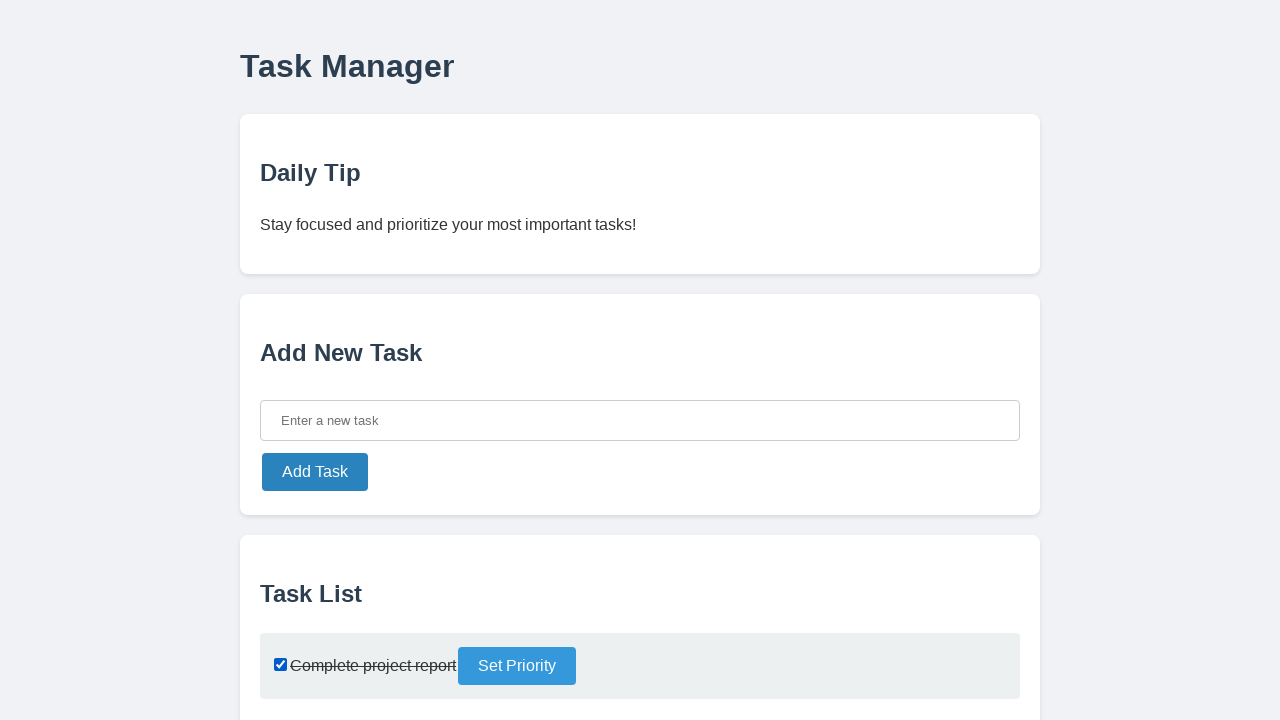

Clicked the Show Completed Tasks button at (366, 637) on xpath=//div/*[contains(text(), 'Completed Tasks')]/parent::div >> xpath=.//butto
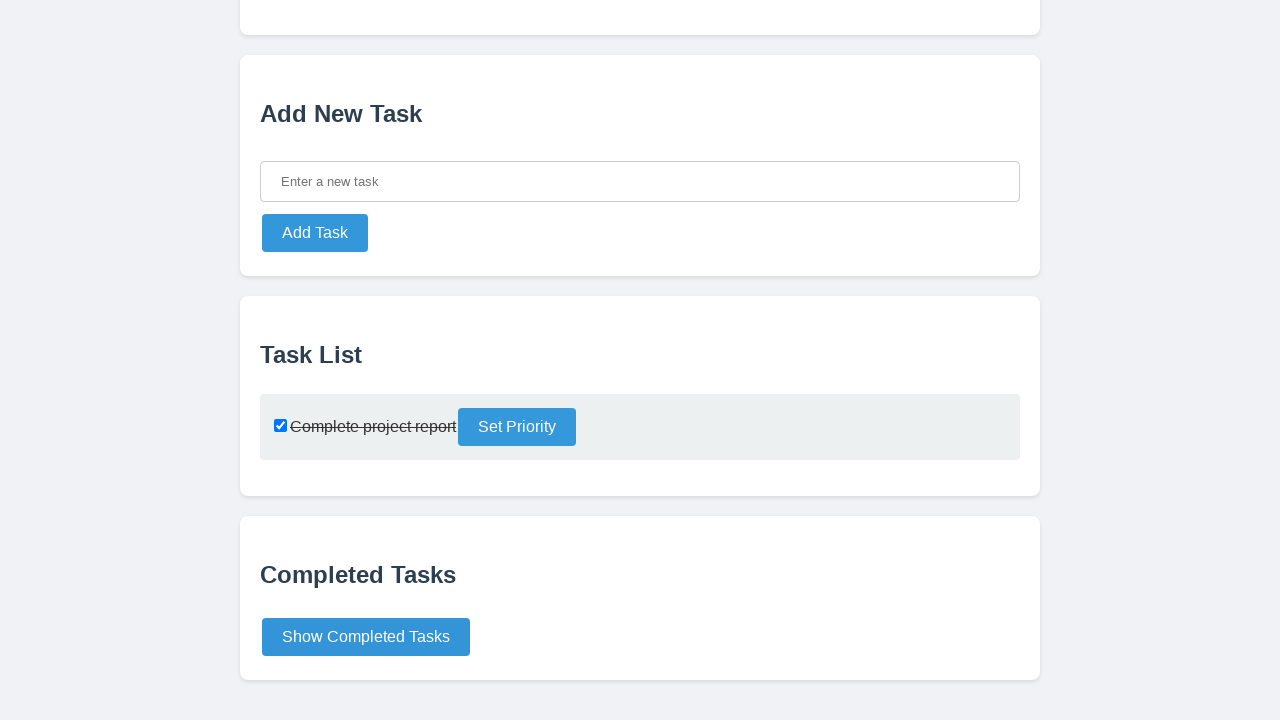

Completed task appeared in the Completed Tasks section
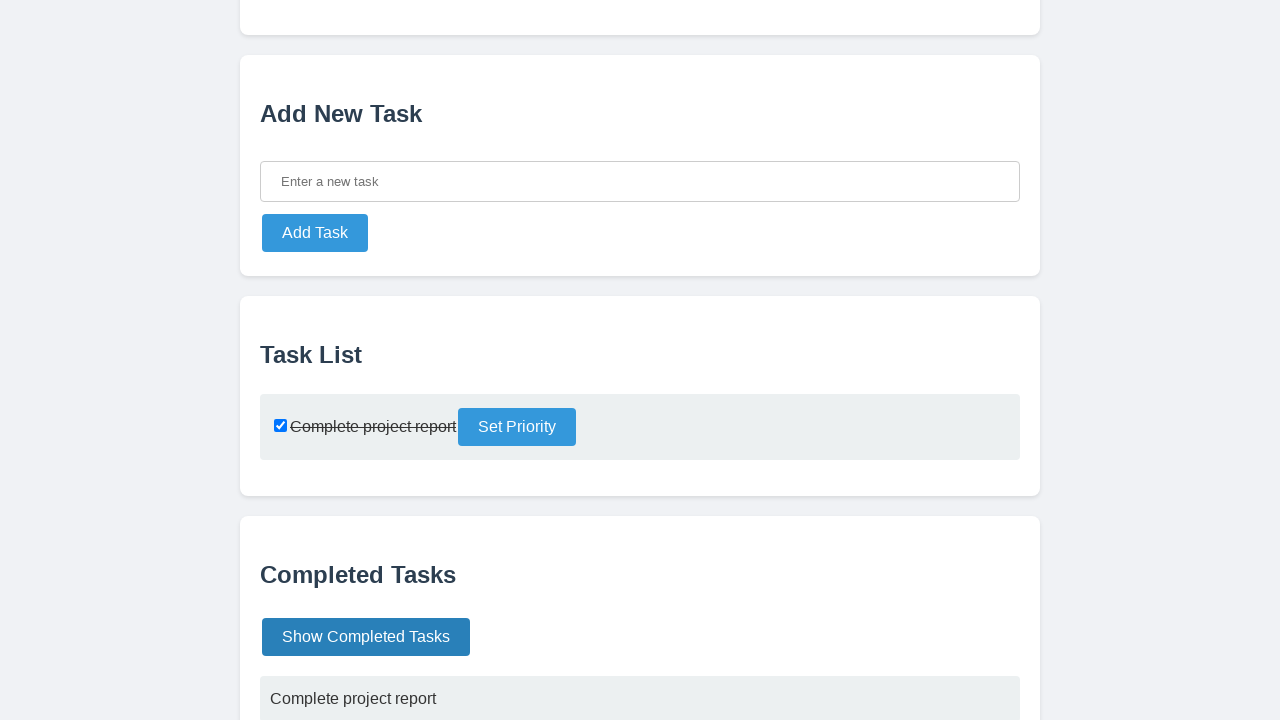

Verified that the completed task displays 'Complete project report'
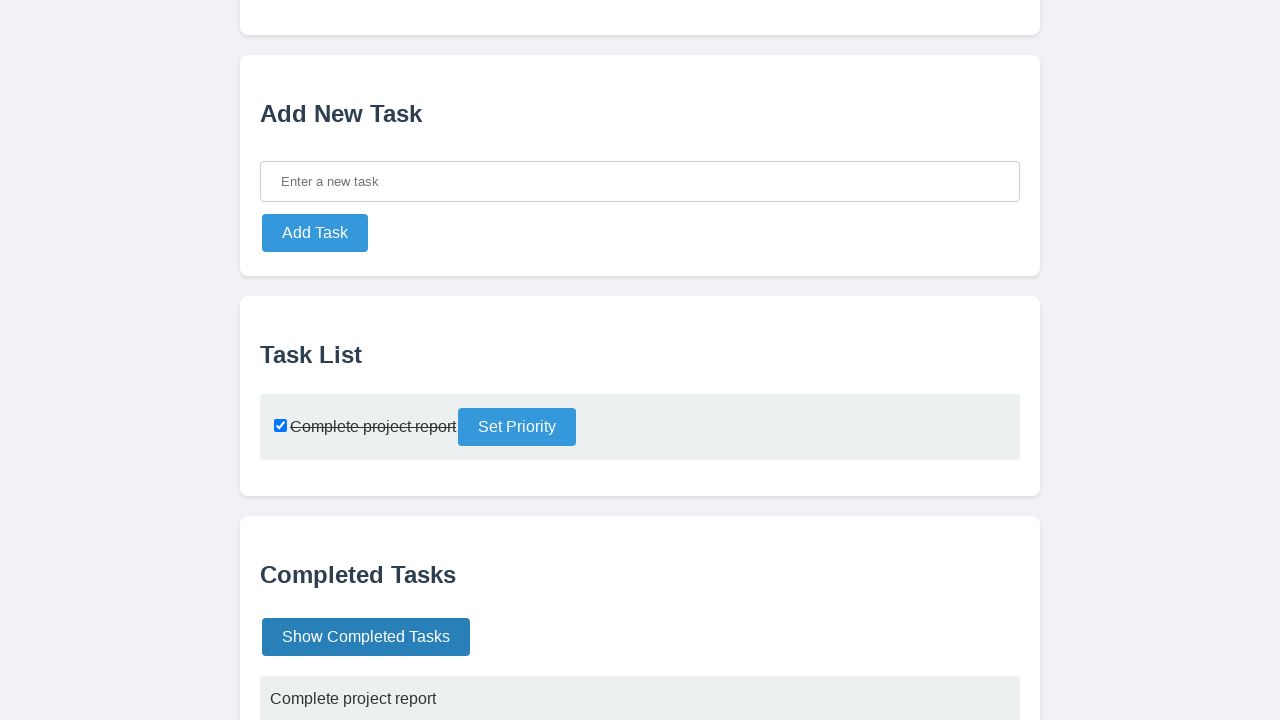

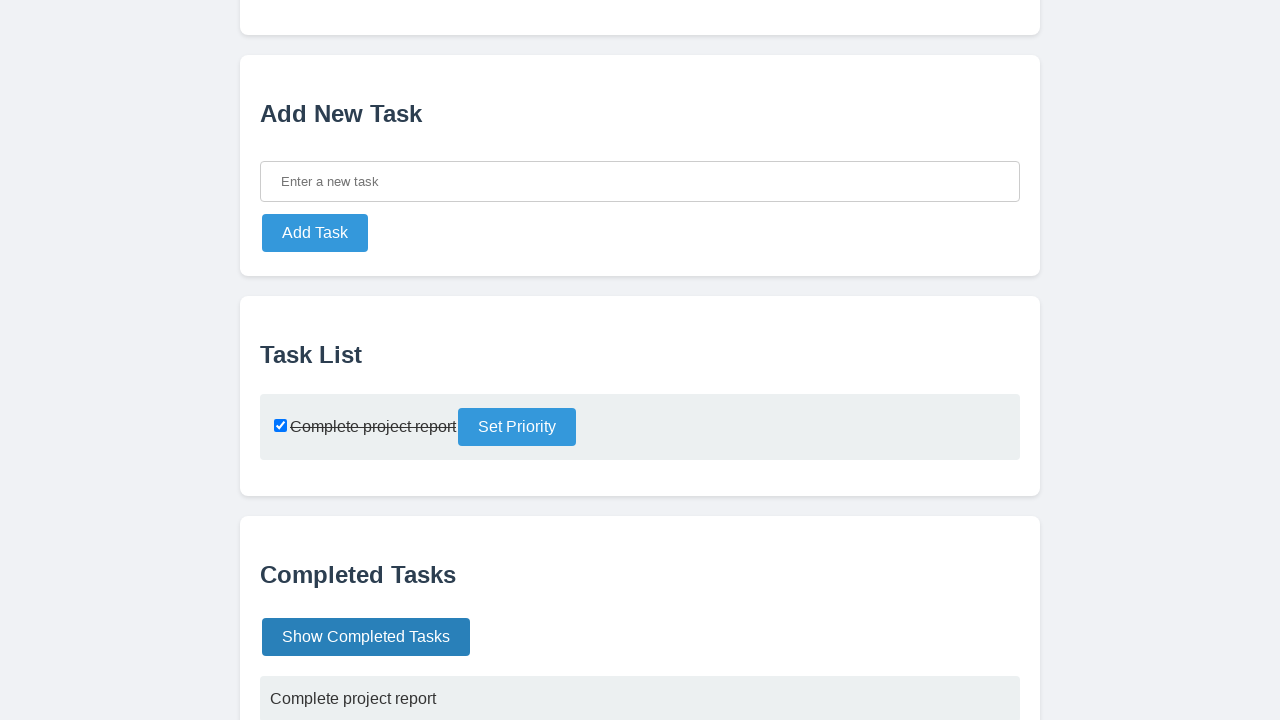